Tests browser window handling functionality by clicking buttons that open new tabs/windows, switching to them, verifying content, and then closing them.

Starting URL: https://demoqa.com/browser-windows

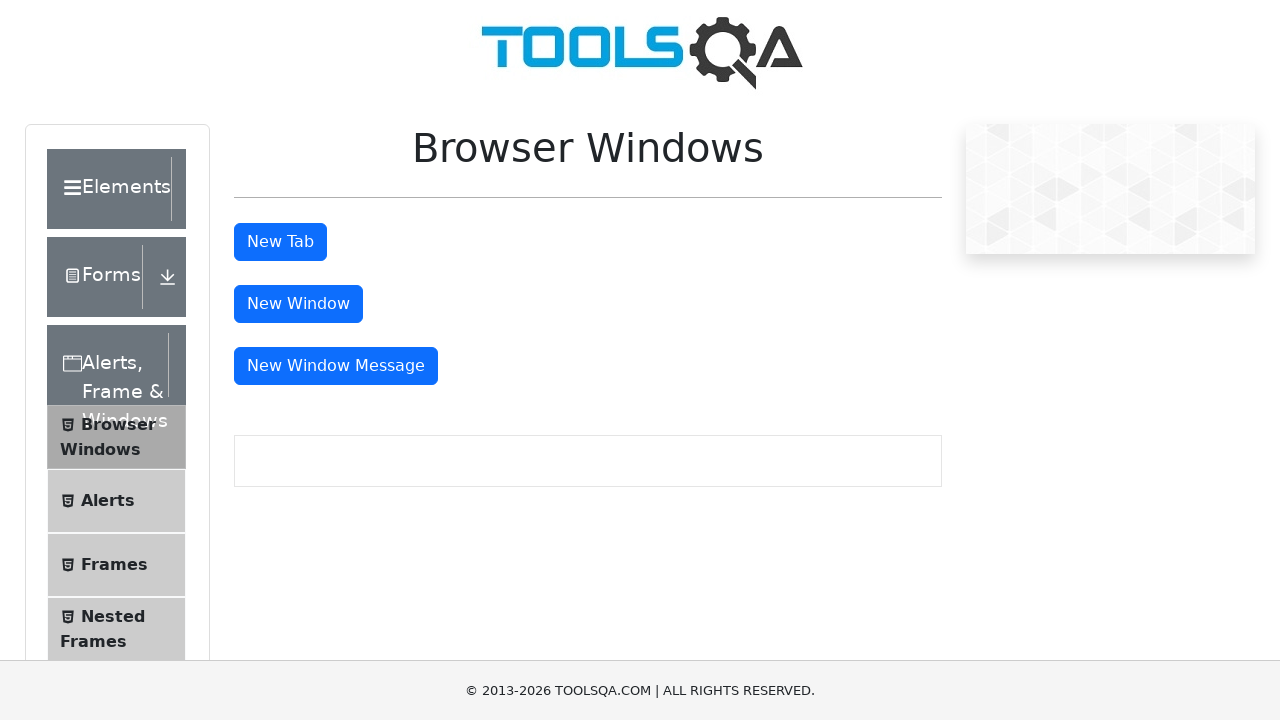

Clicked 'New Tab' button to open a new tab at (280, 242) on #tabButton
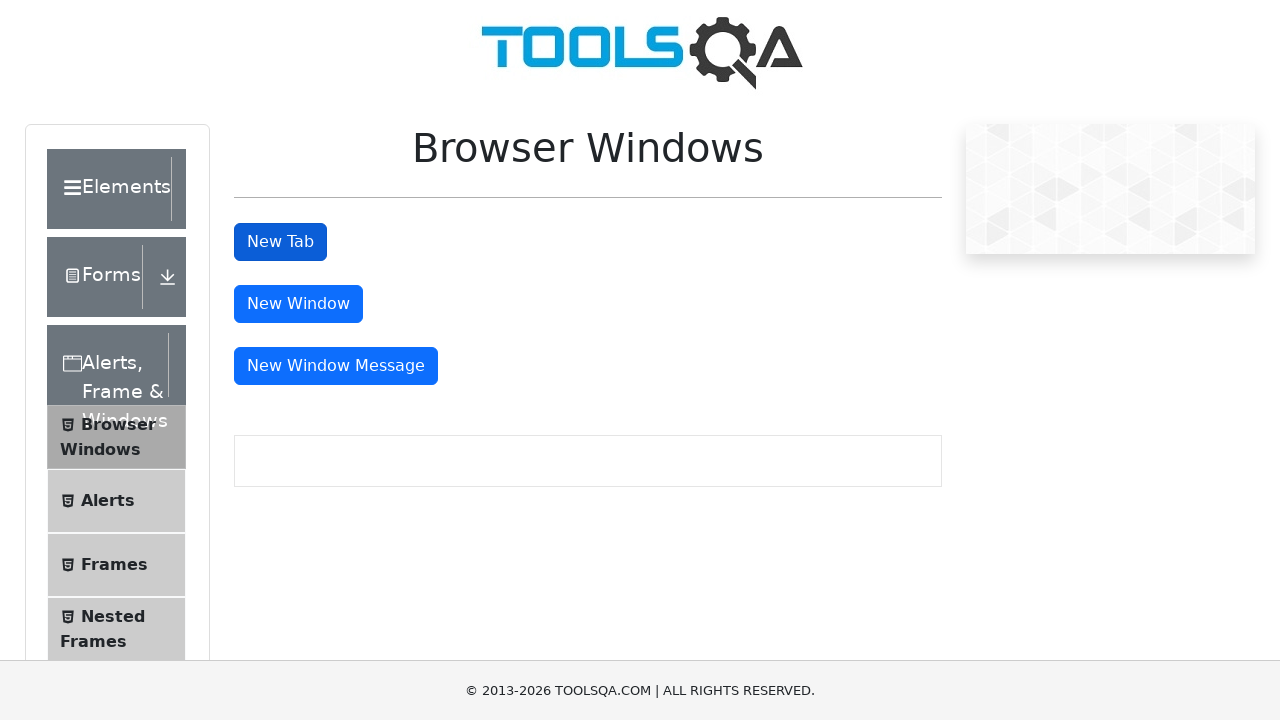

Switched to the newly opened tab
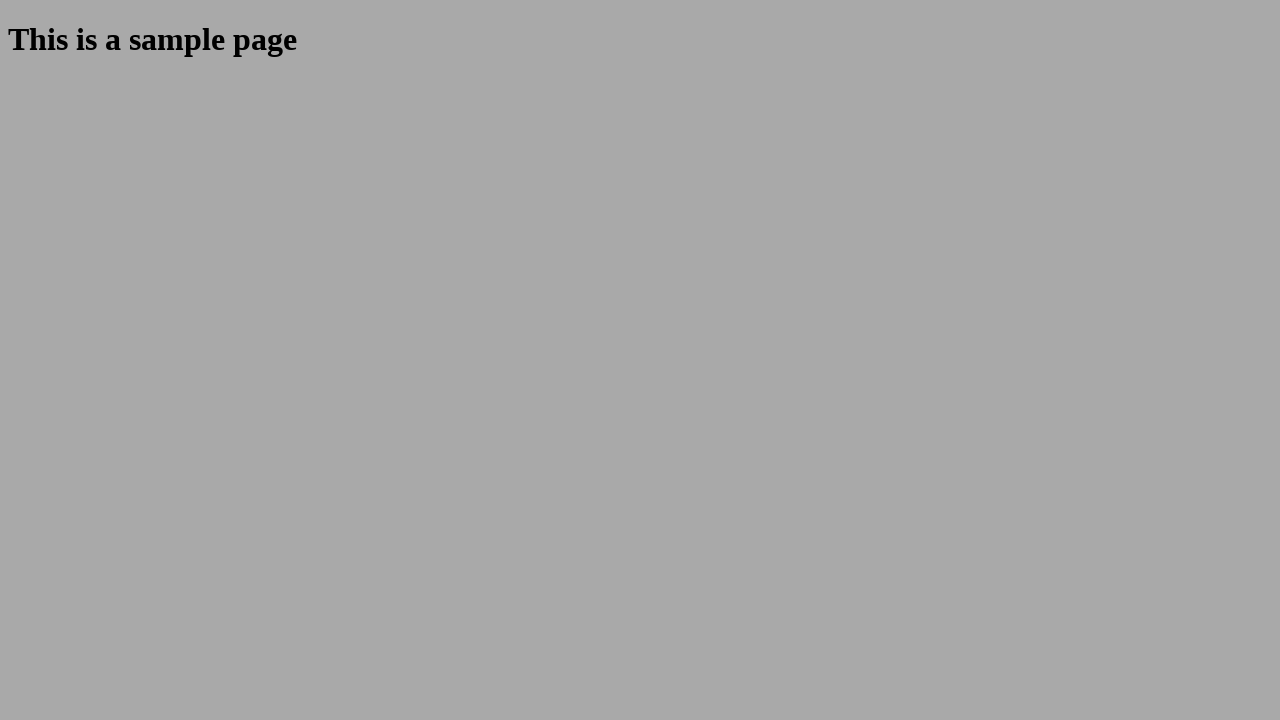

Waited for sample heading to load in new tab
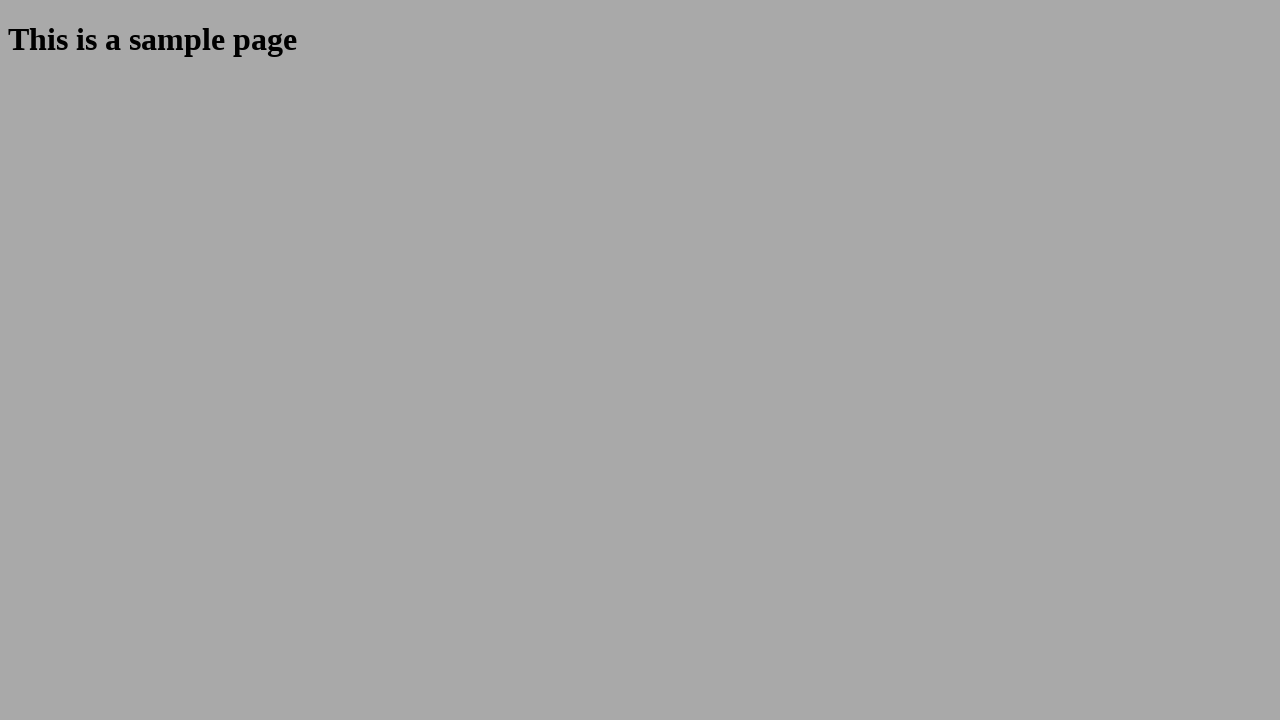

Retrieved heading text: This is a sample page
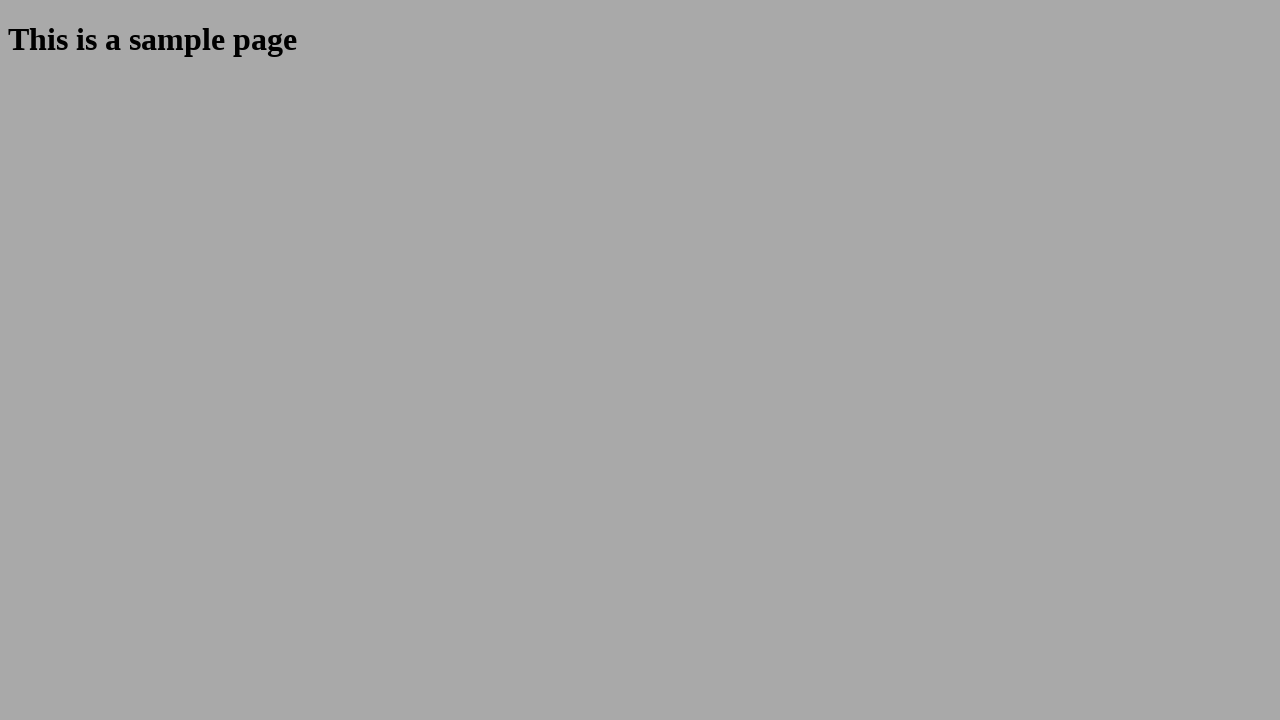

Closed the new tab
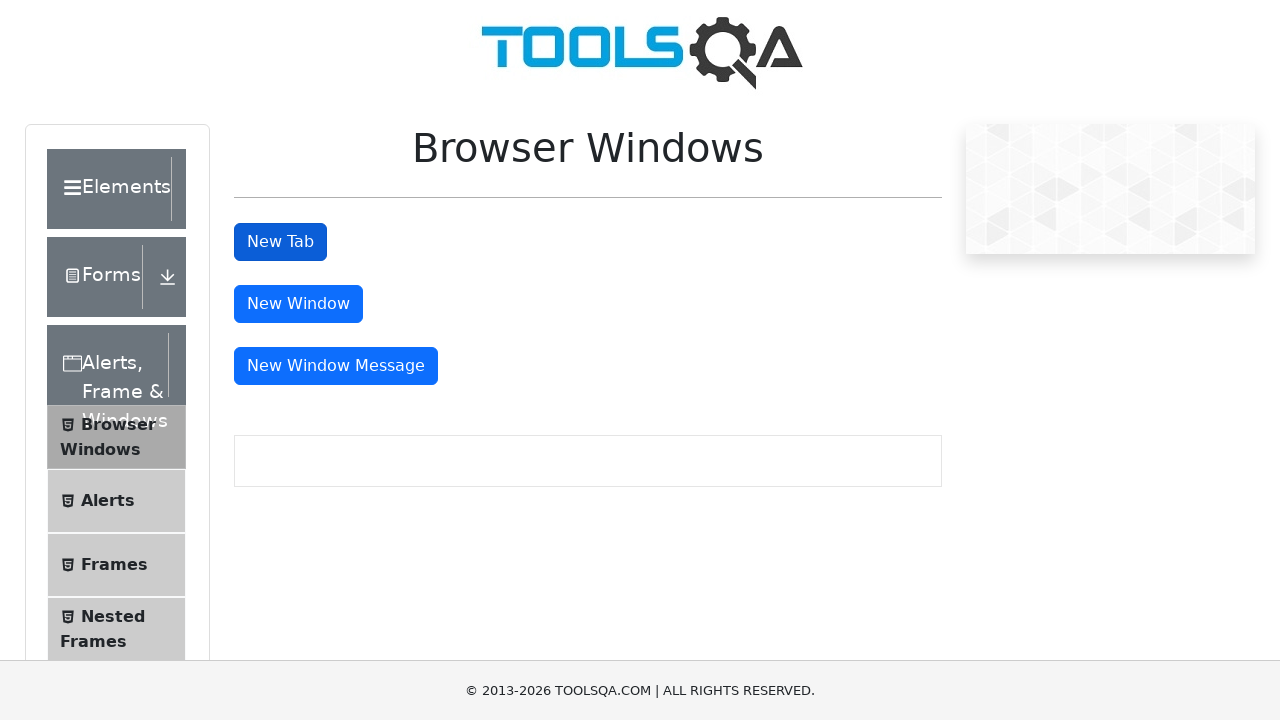

Clicked 'New Window' button to open a new window at (298, 304) on #windowButton
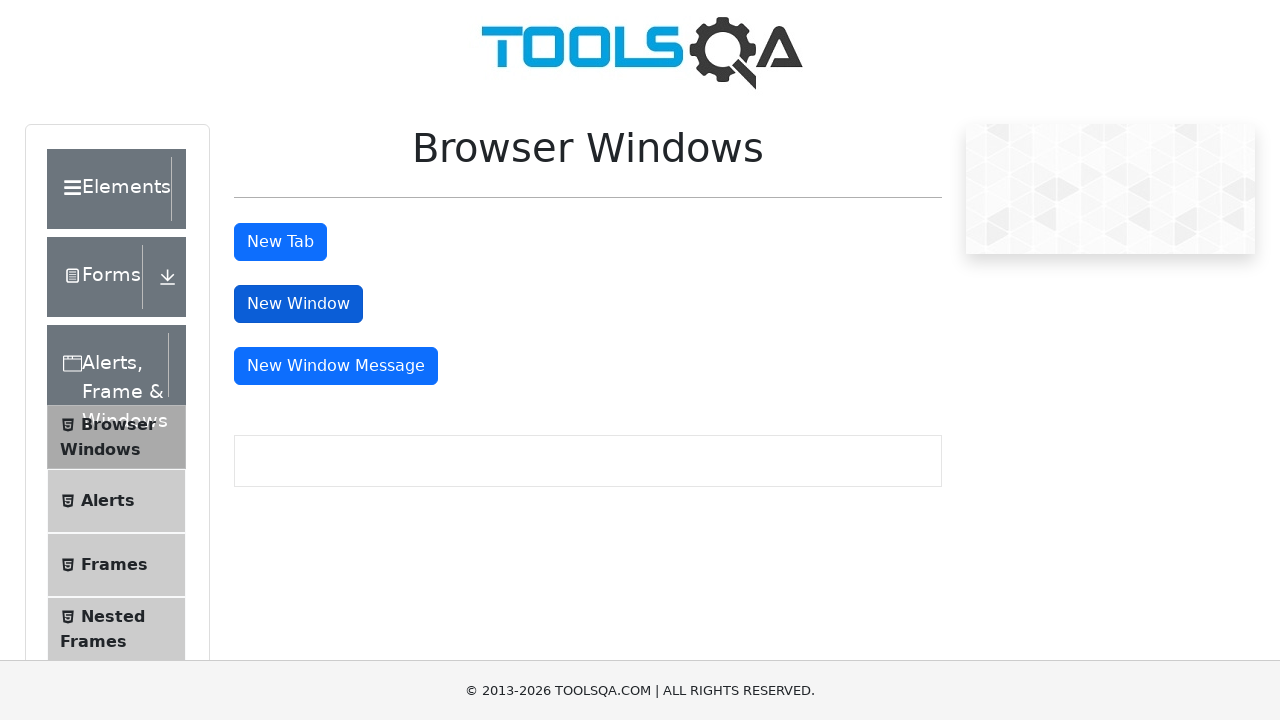

Switched to the newly opened window
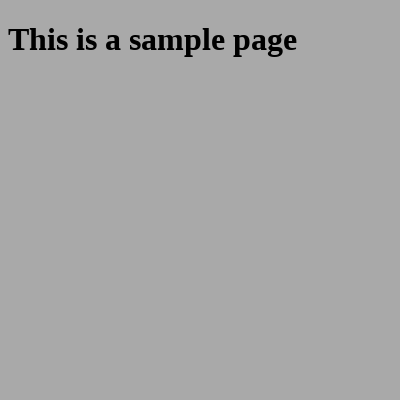

Waited for new window to fully load
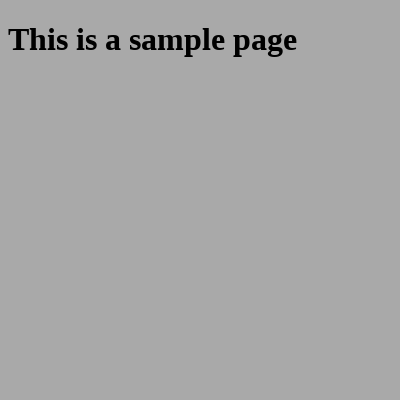

Closed the new window
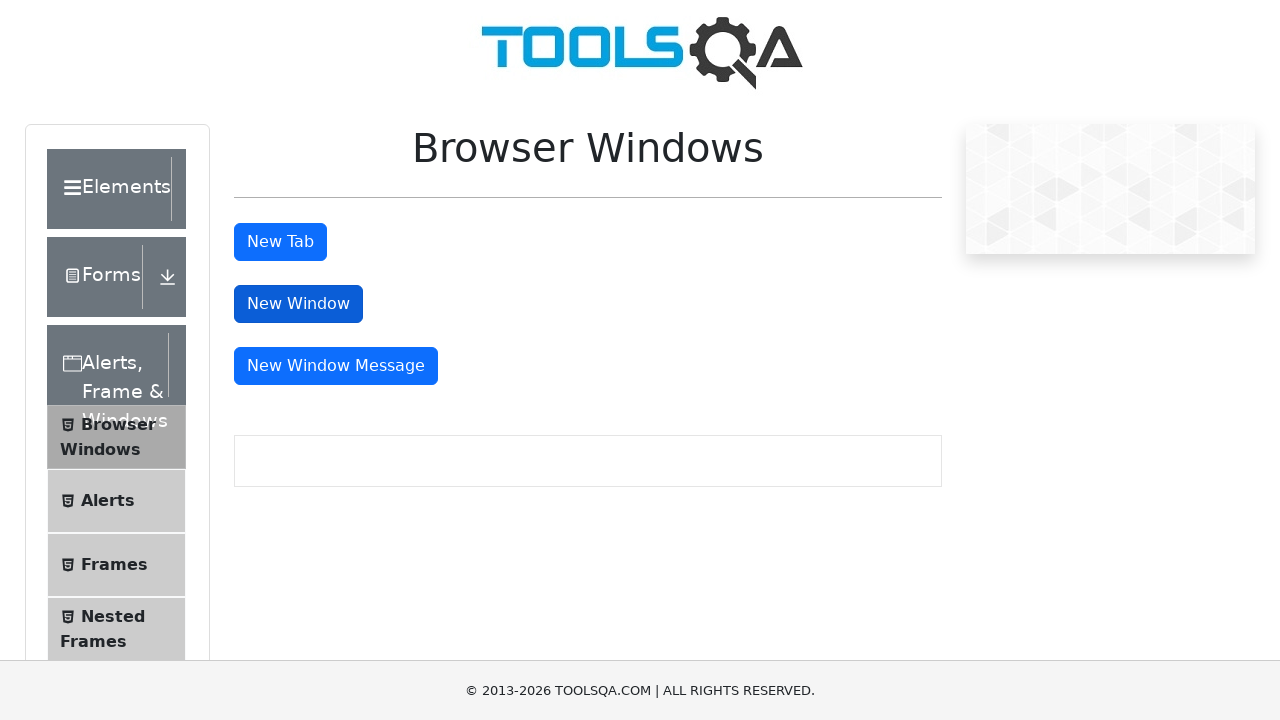

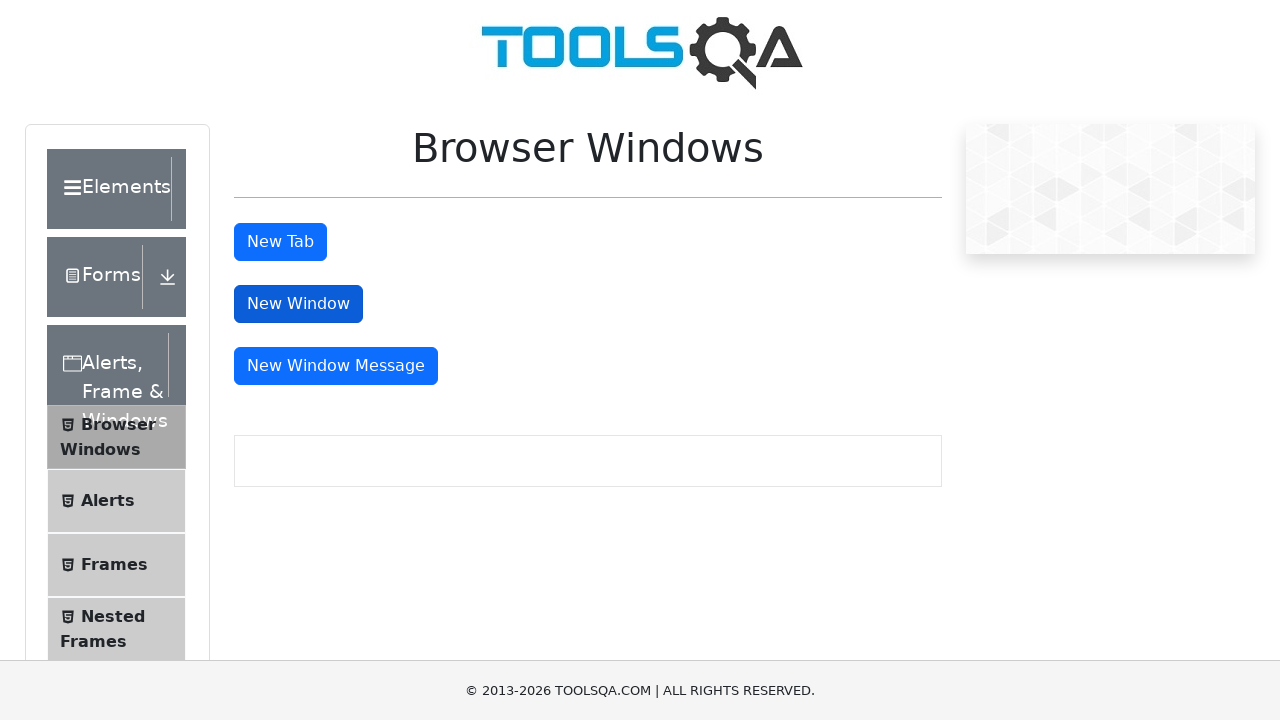